Tests autocomplete functionality by typing a partial query "ind" into an autocomplete input field and navigating through the suggestions using keyboard arrow keys

Starting URL: https://rahulshettyacademy.com/AutomationPractice/

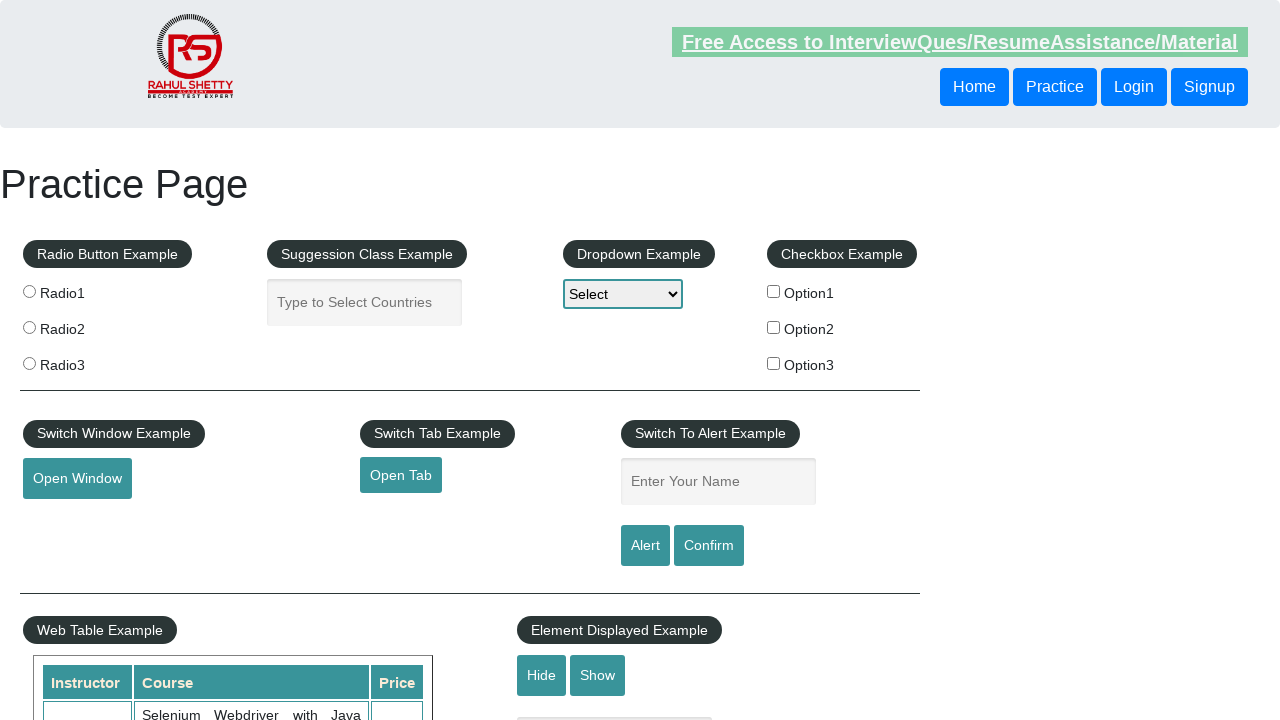

No SSL certificate warning encountered on #details-button
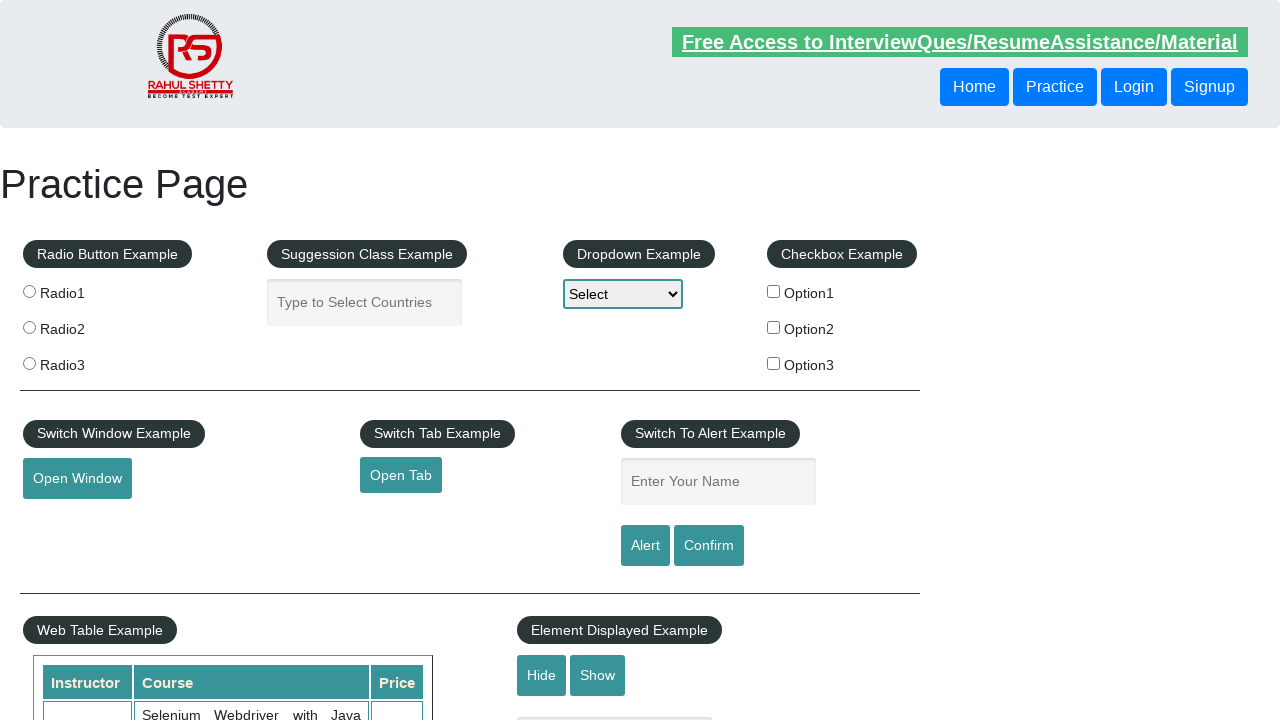

Typed 'ind' into autocomplete field on #autocomplete
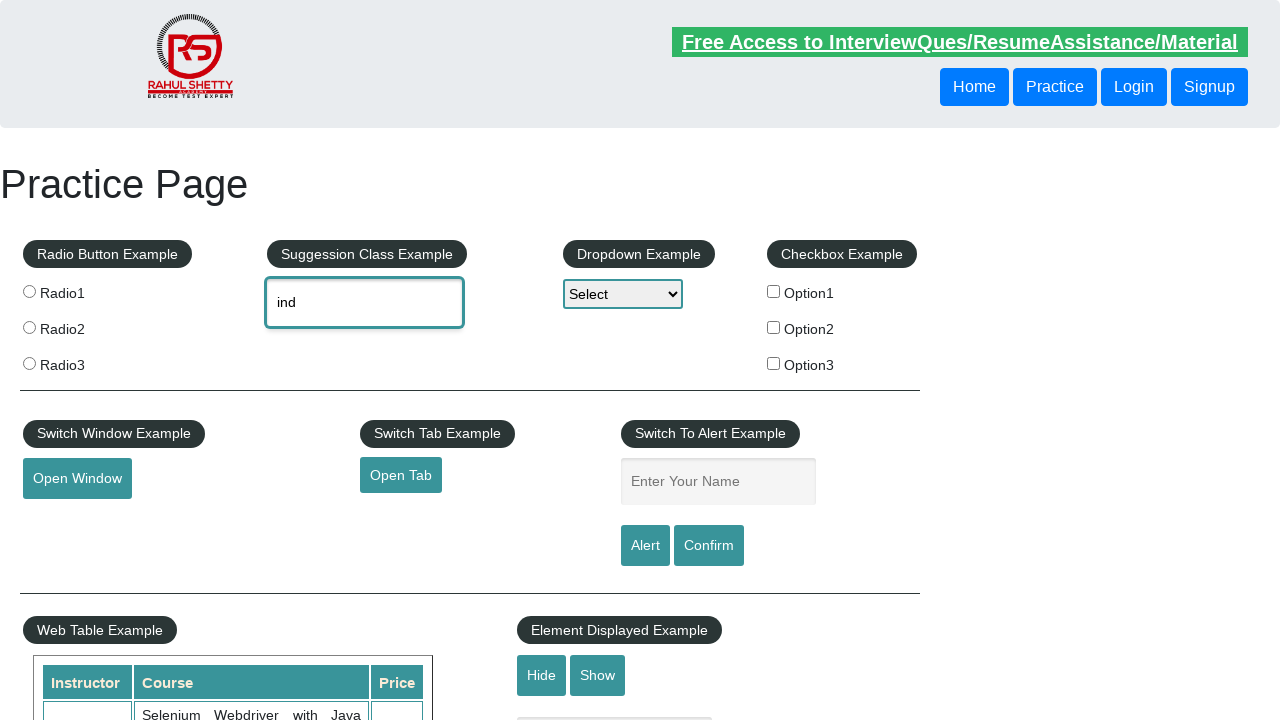

Waited 2 seconds for autocomplete suggestions to appear
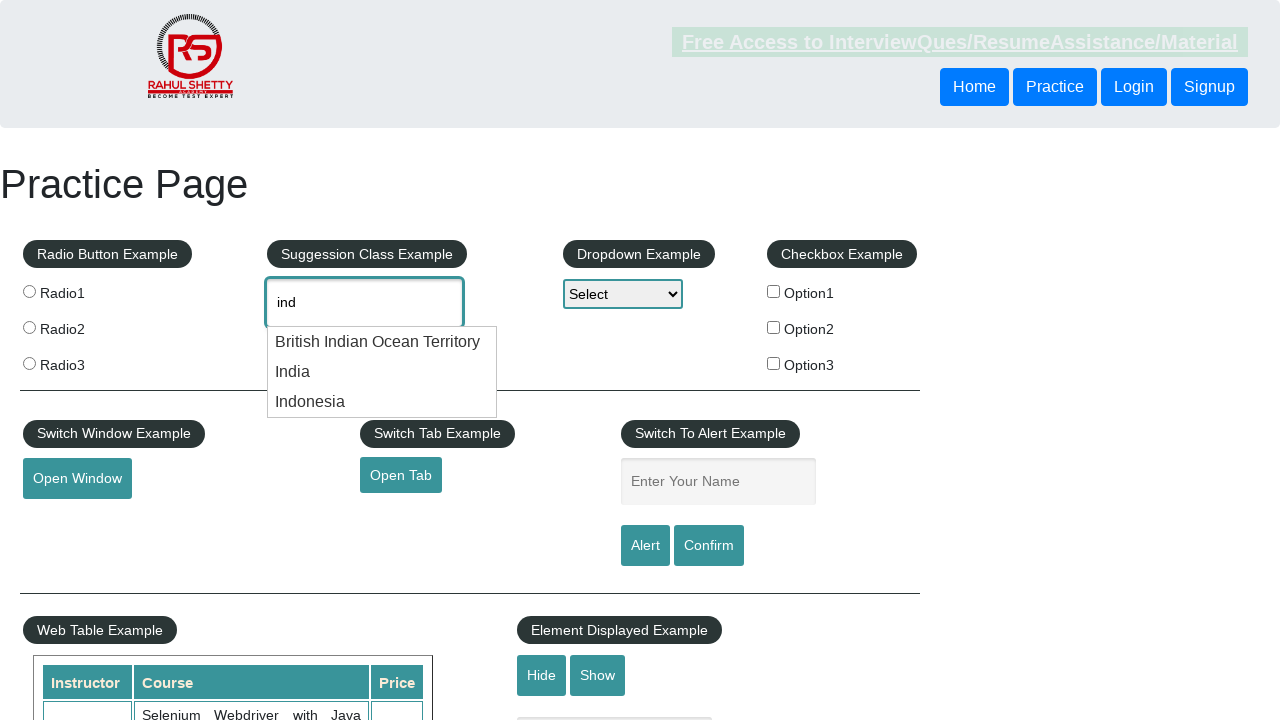

Pressed ArrowDown key once to navigate suggestions on #autocomplete
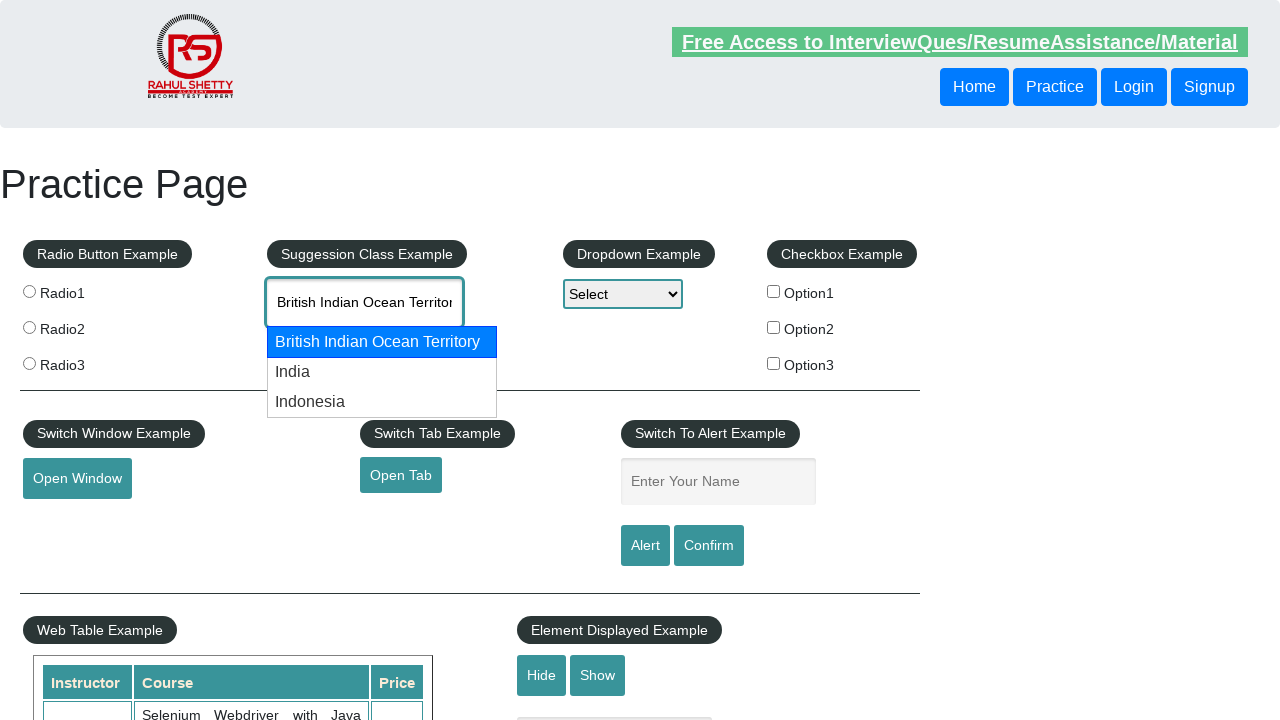

Pressed ArrowDown key twice to navigate suggestions on #autocomplete
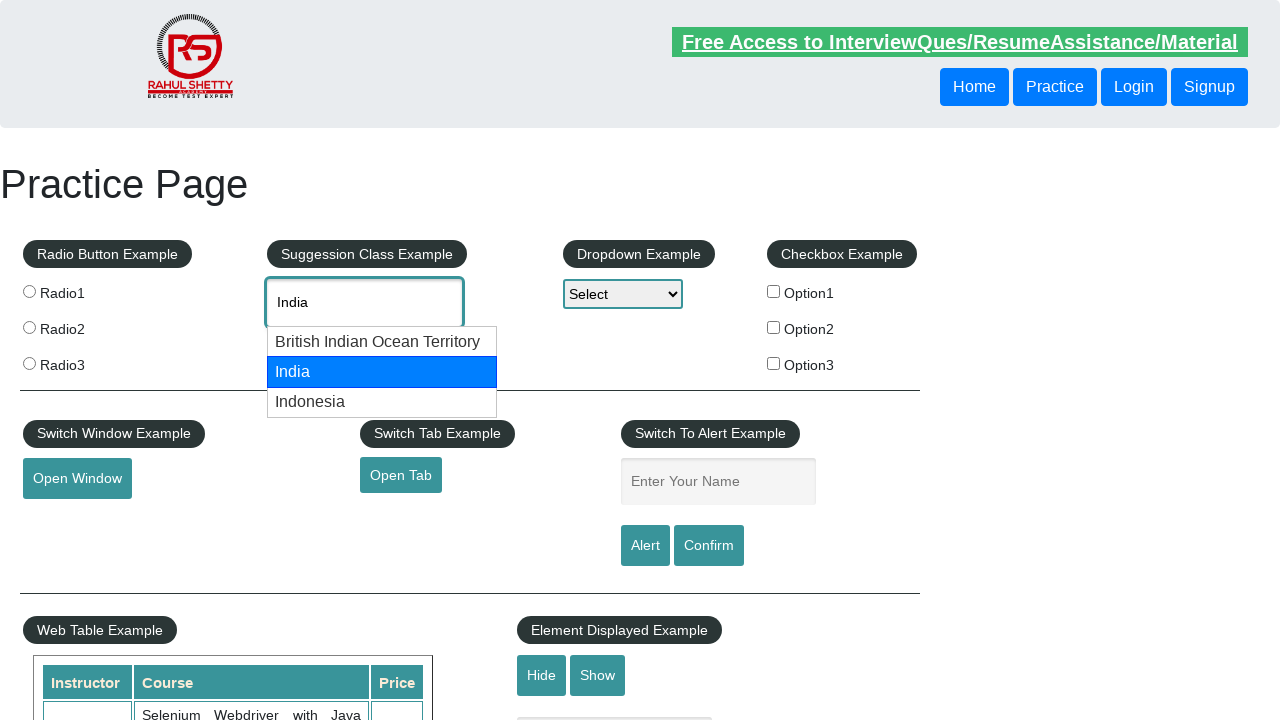

Pressed ArrowDown key three times to navigate suggestions on #autocomplete
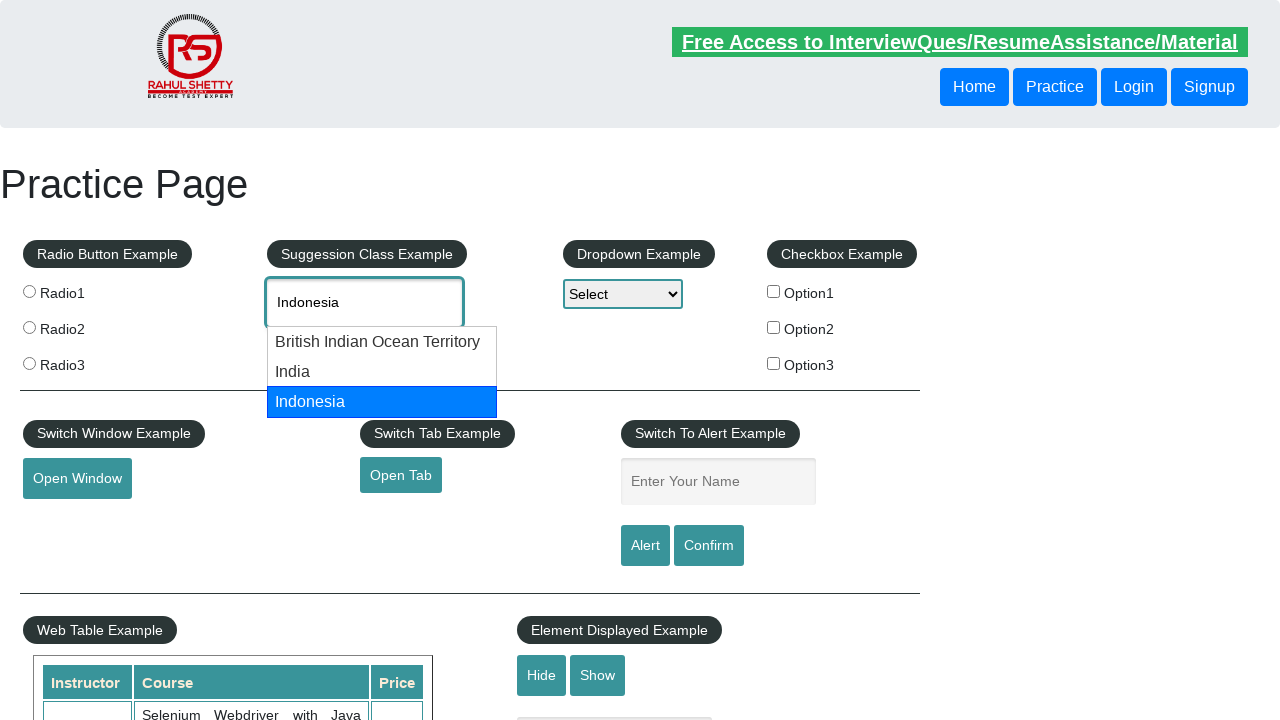

Verified that autocomplete field value length is greater than 3 characters
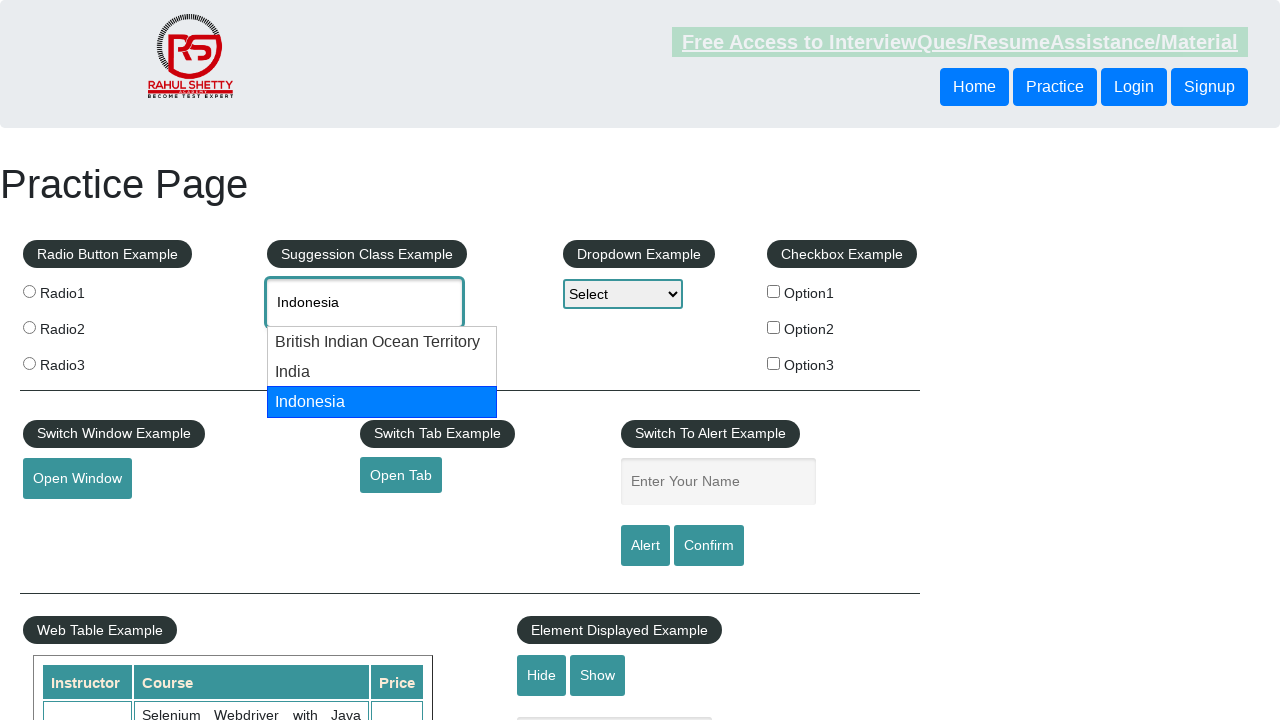

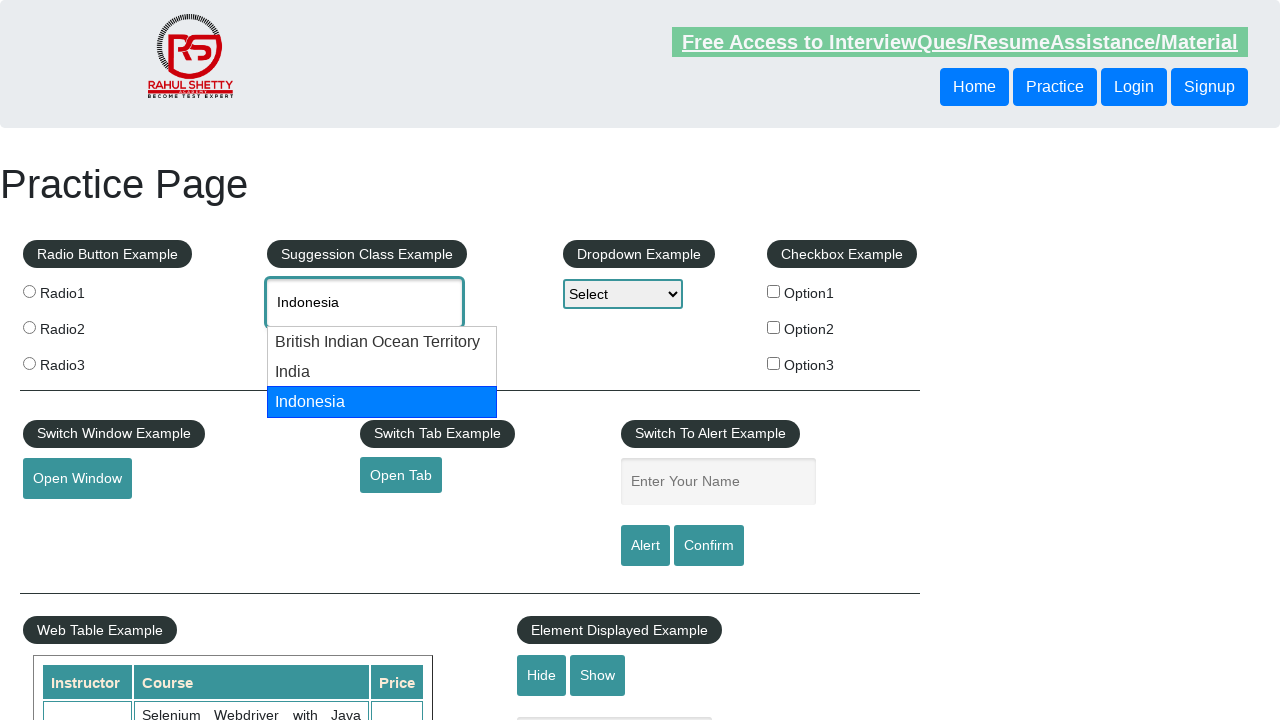